Tests window handling functionality by clicking a button that opens a new window, switching to it, and then switching back to the original window

Starting URL: https://www.w3schools.com/jsref/tryit.asp?filename=tryjsref_win_open

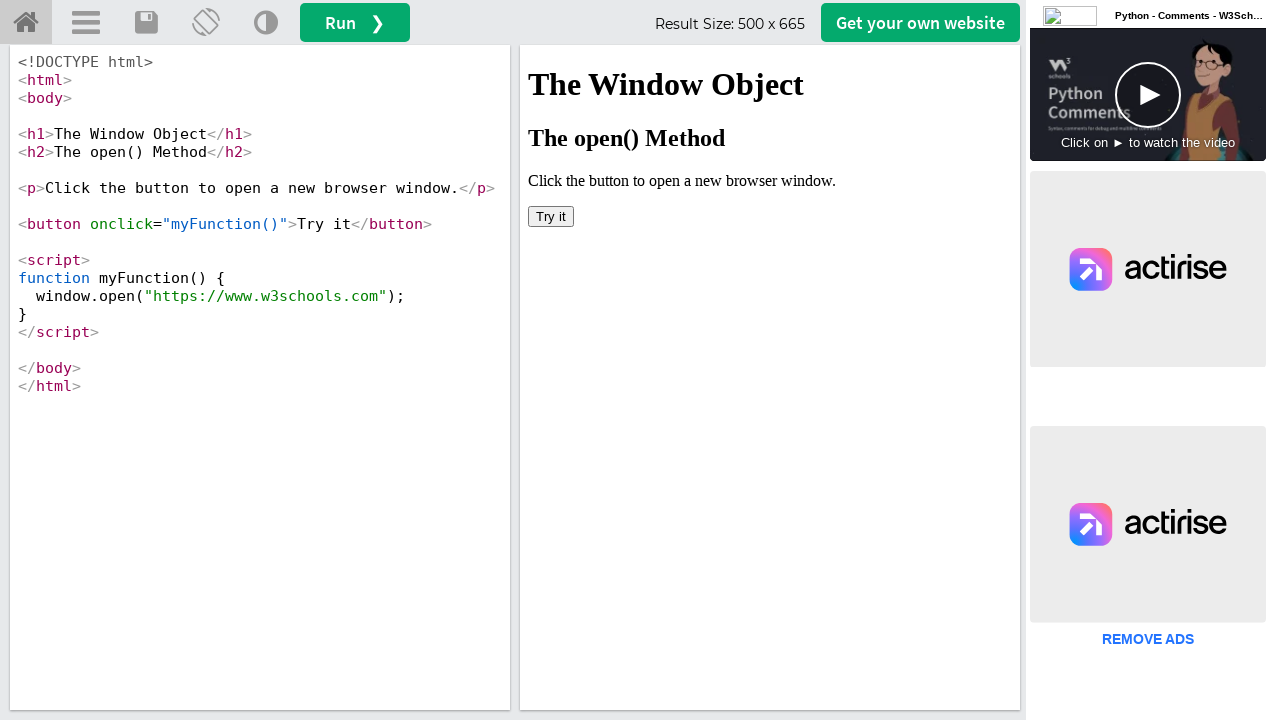

Located iframe containing the Try it button
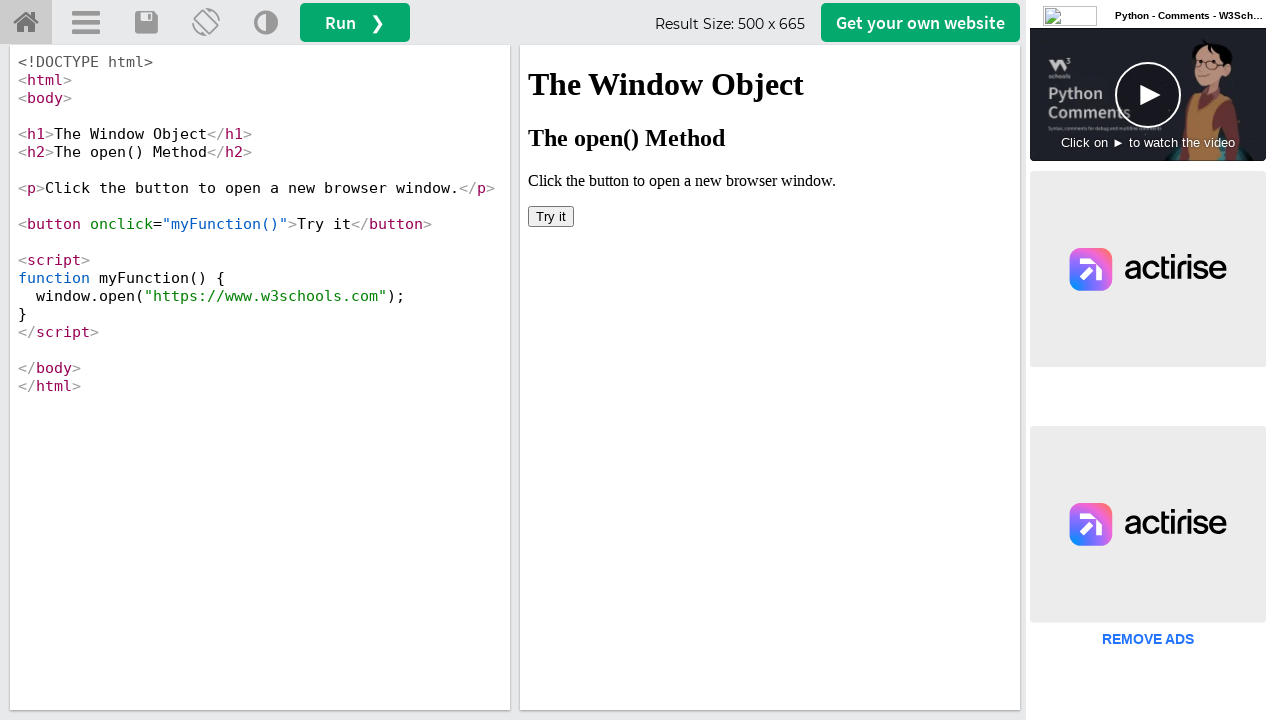

Clicked Try It button to open new window at (551, 216) on xpath=//iframe[@id='iframeResult'] >> internal:control=enter-frame >> xpath=//bu
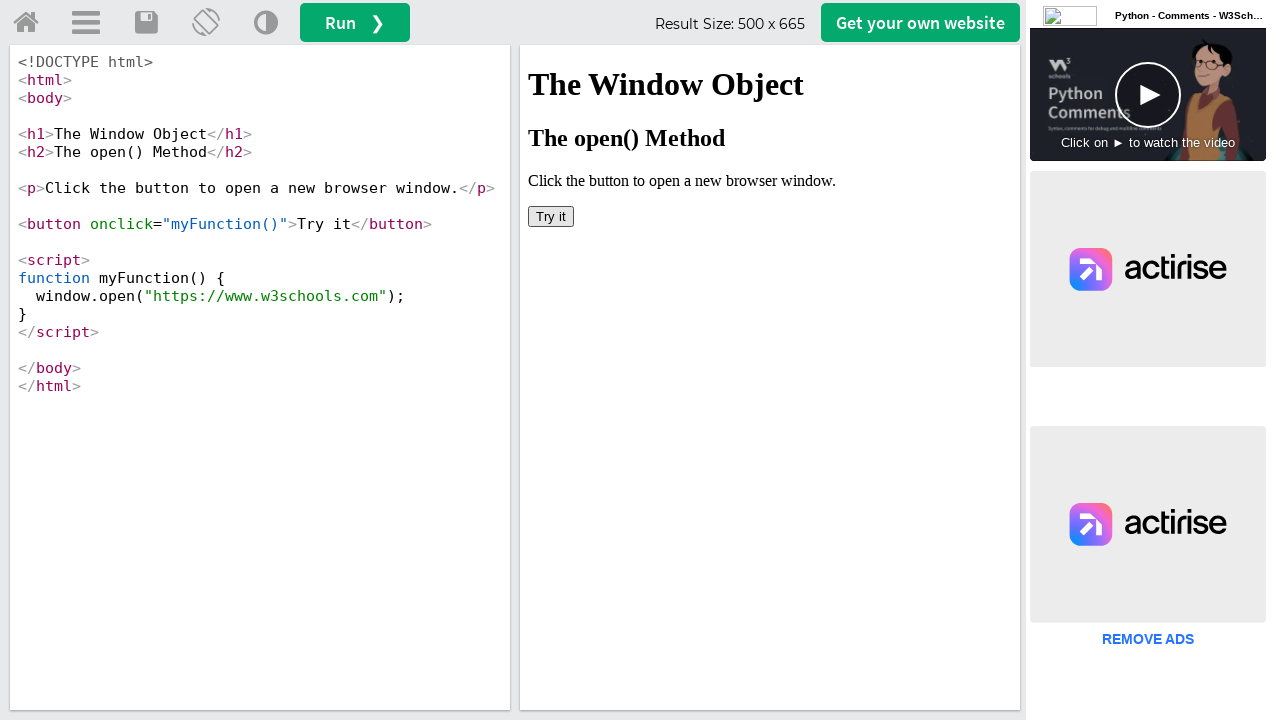

Captured new window/tab that was opened
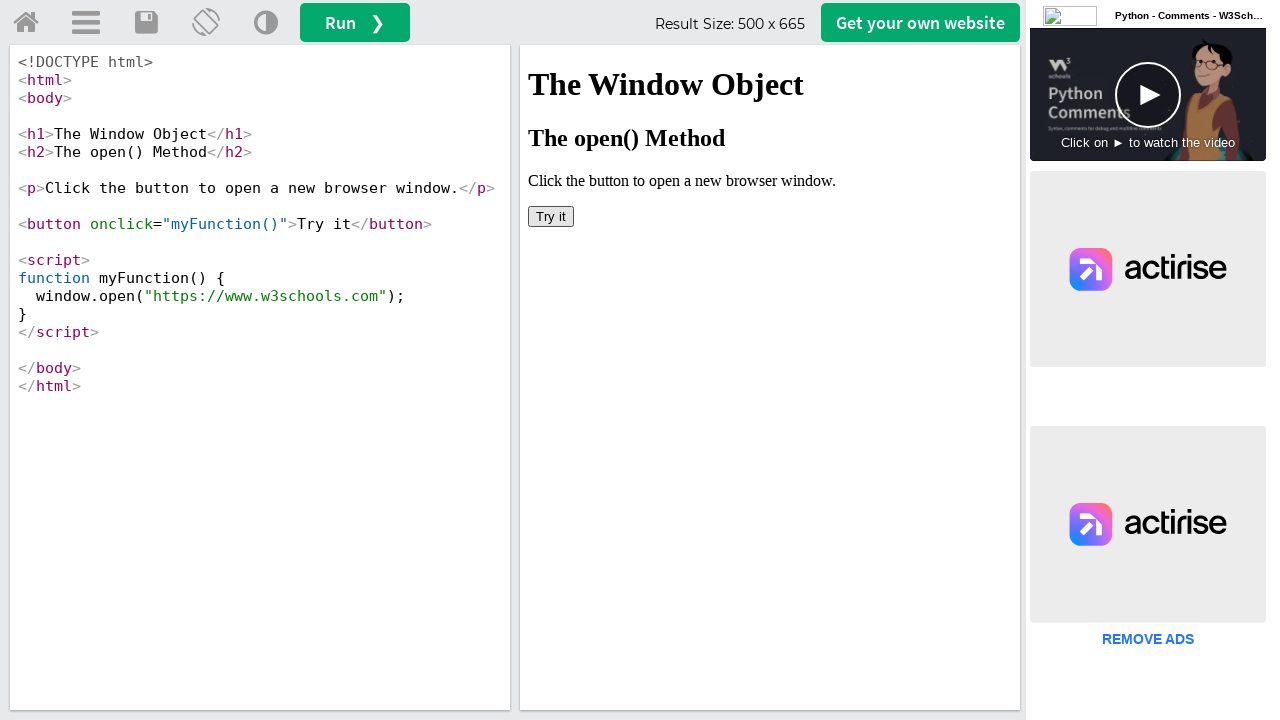

New page loaded completely
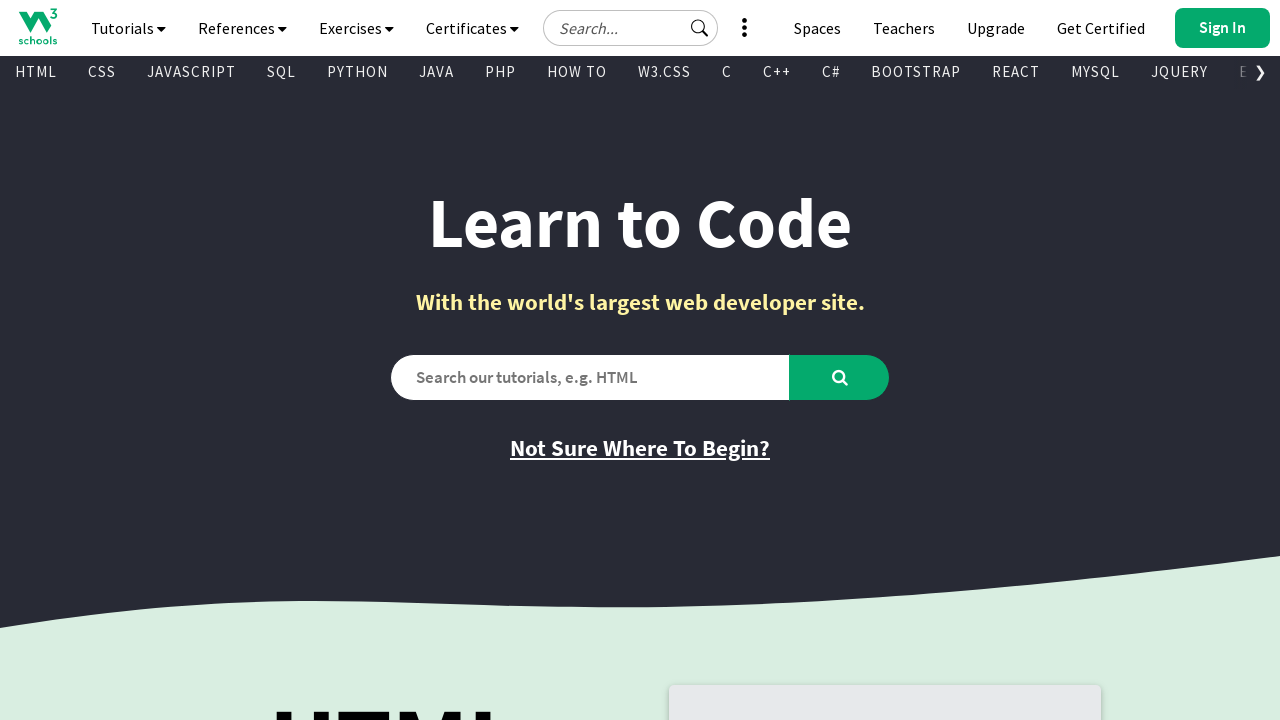

Retrieved new window details - URL: https://www.w3schools.com/, Title: <bound method Page.title of <Page url='https://www.w3schools.com/'>>
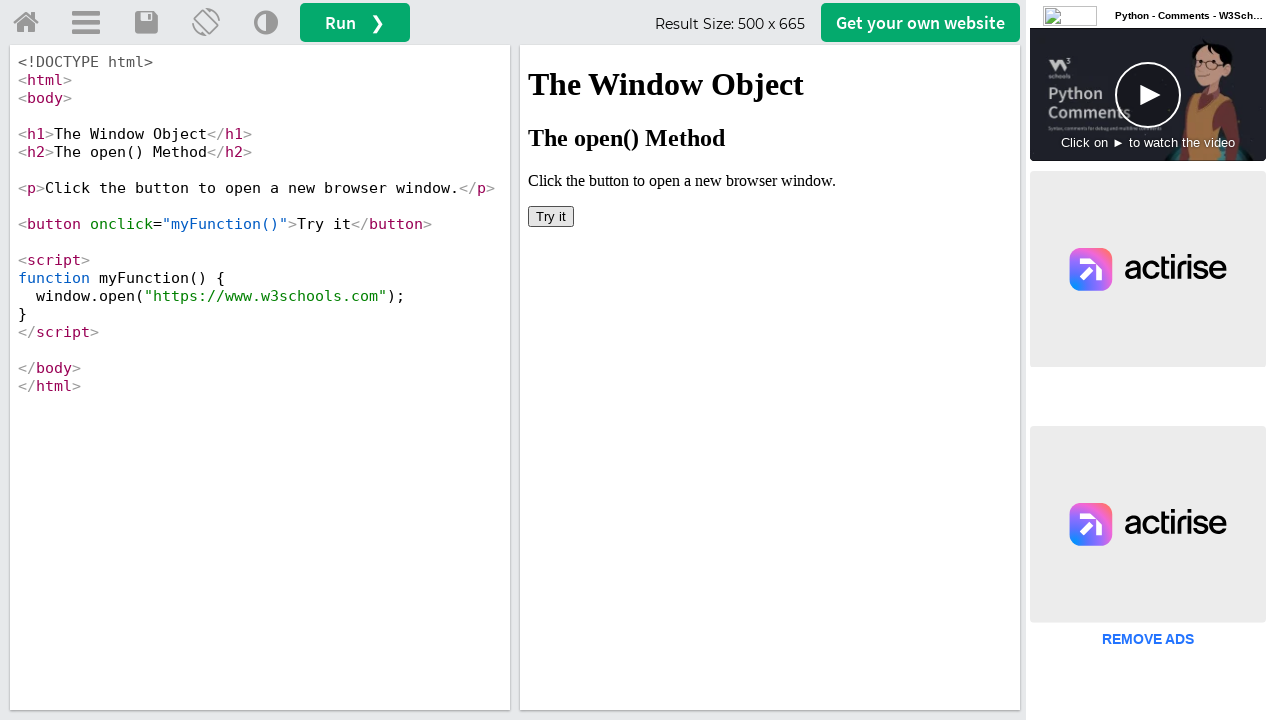

Closed new window
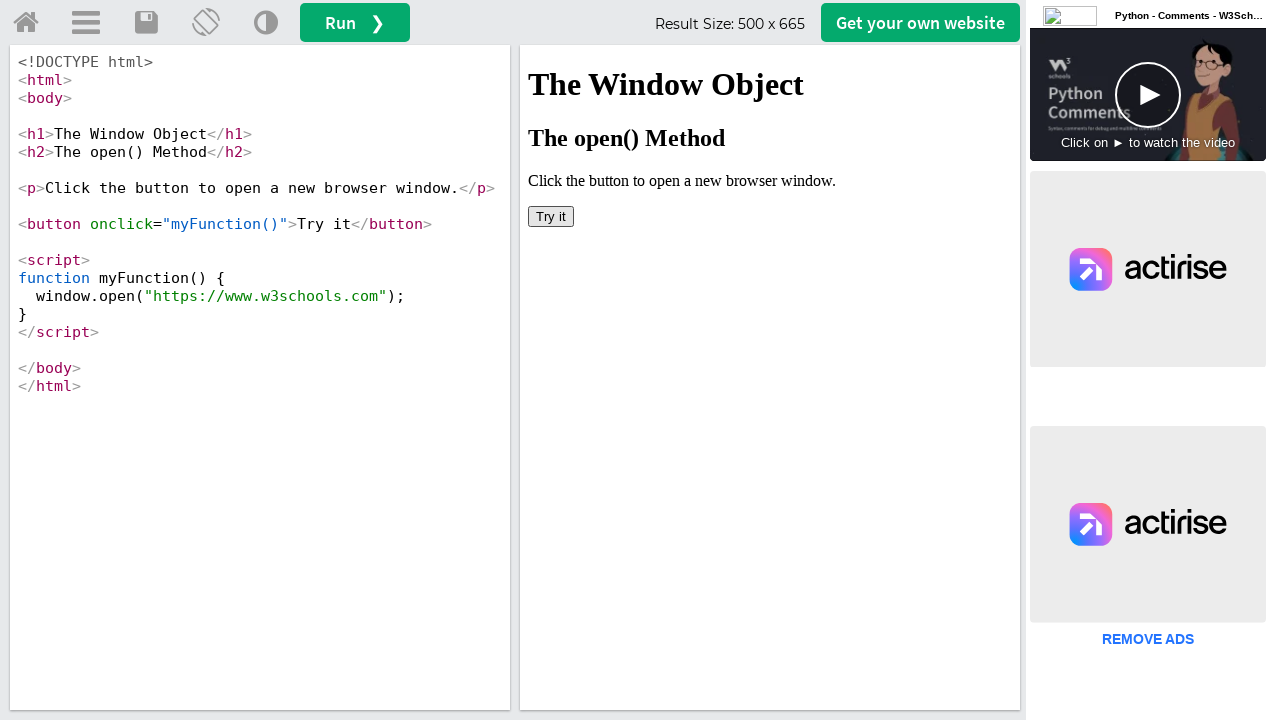

Confirmed original window is still active
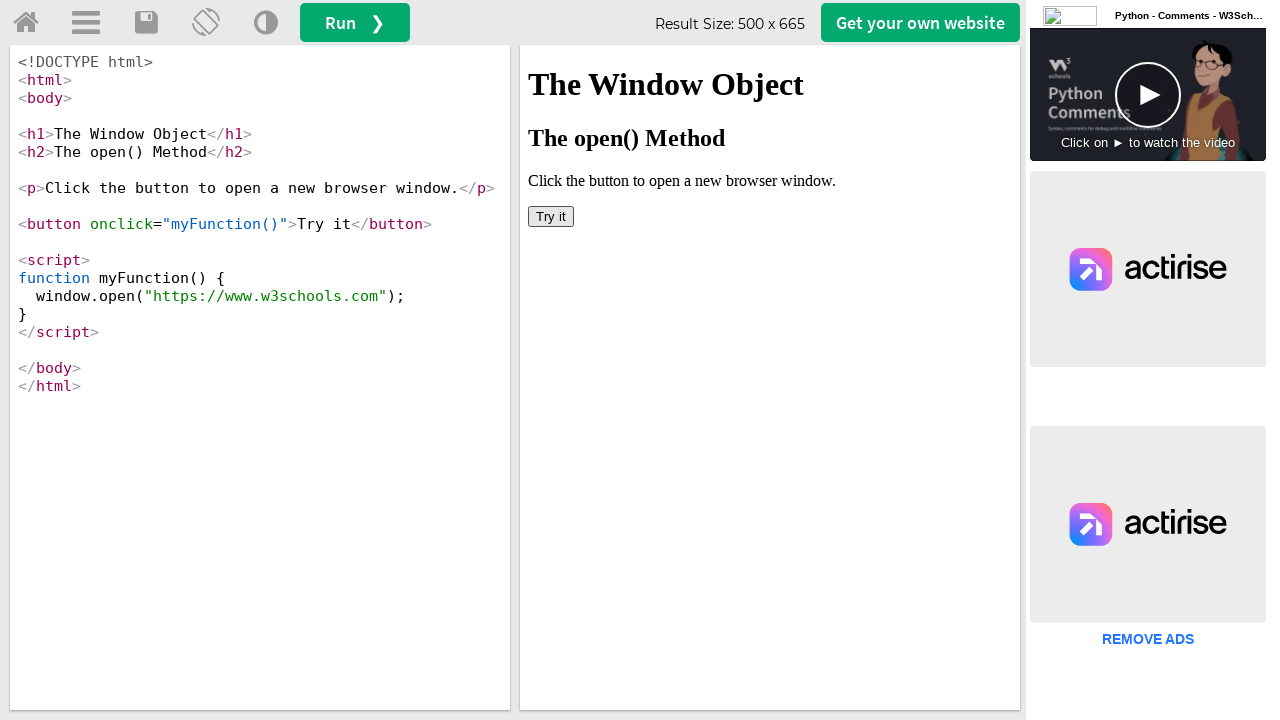

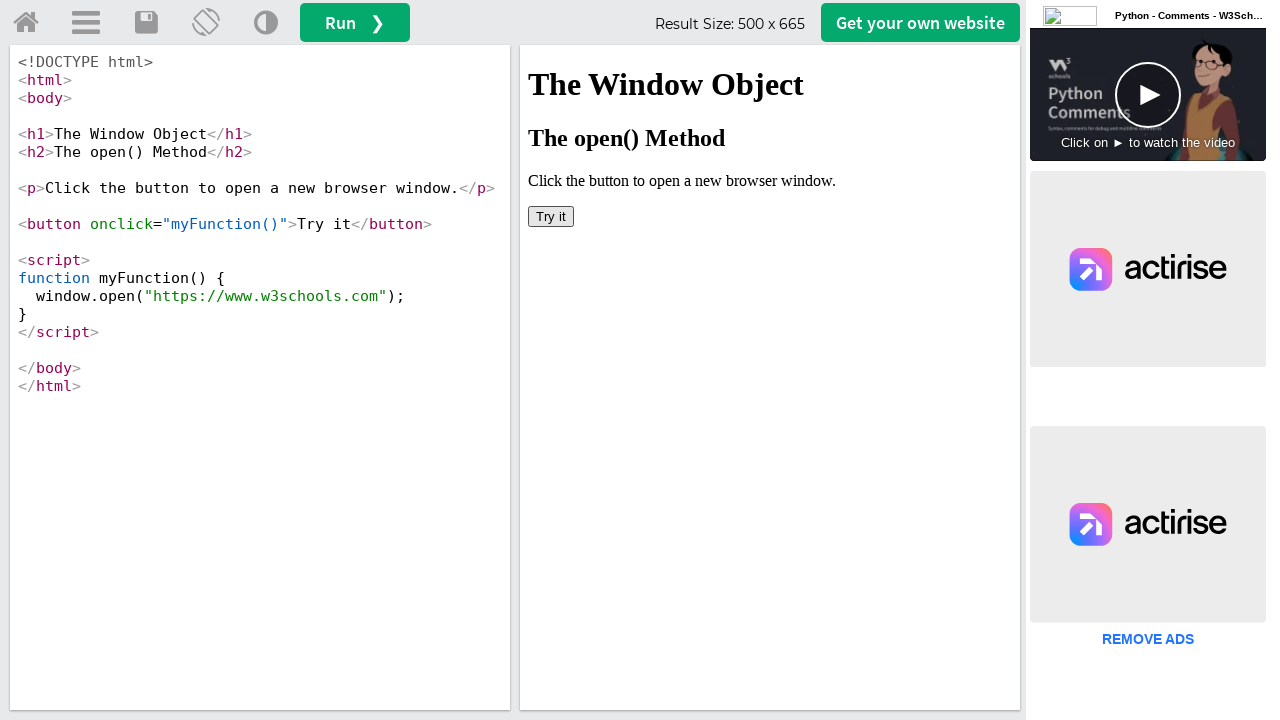